Verifies that the BrowserStack homepage has the correct title

Starting URL: https://www.browserstack.com

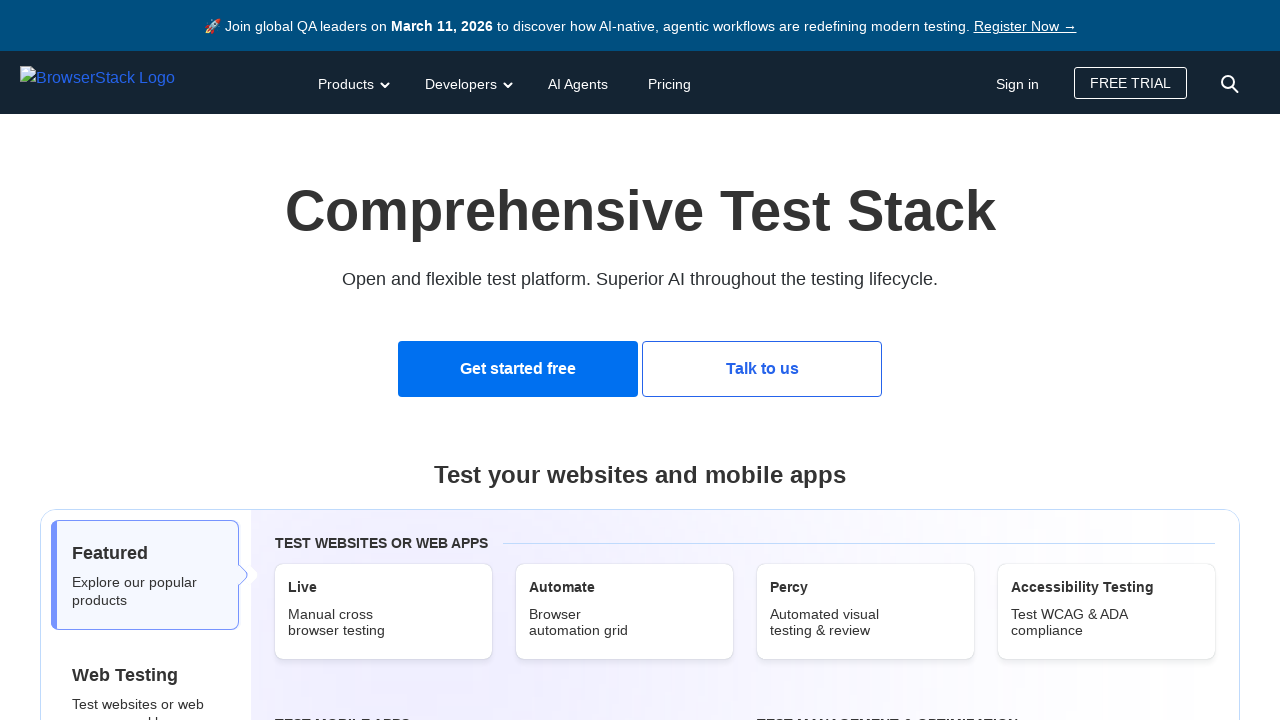

Navigated to BrowserStack homepage
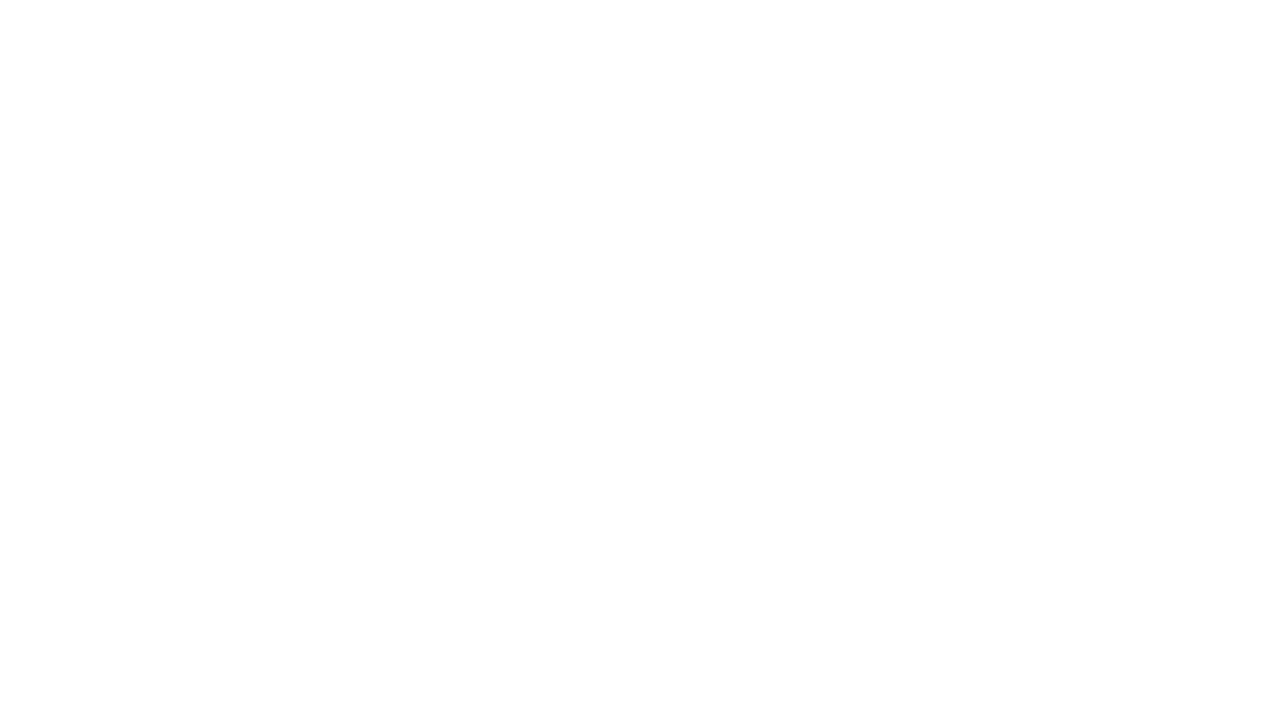

Verified BrowserStack homepage has correct title
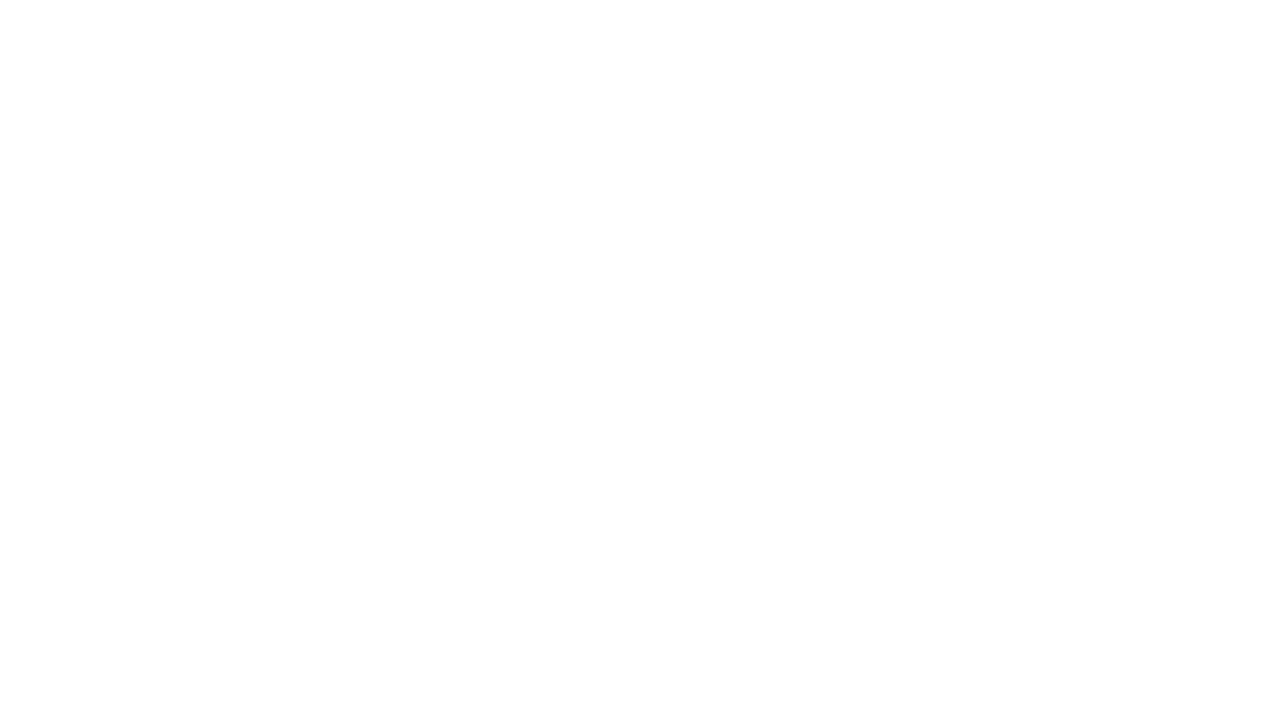

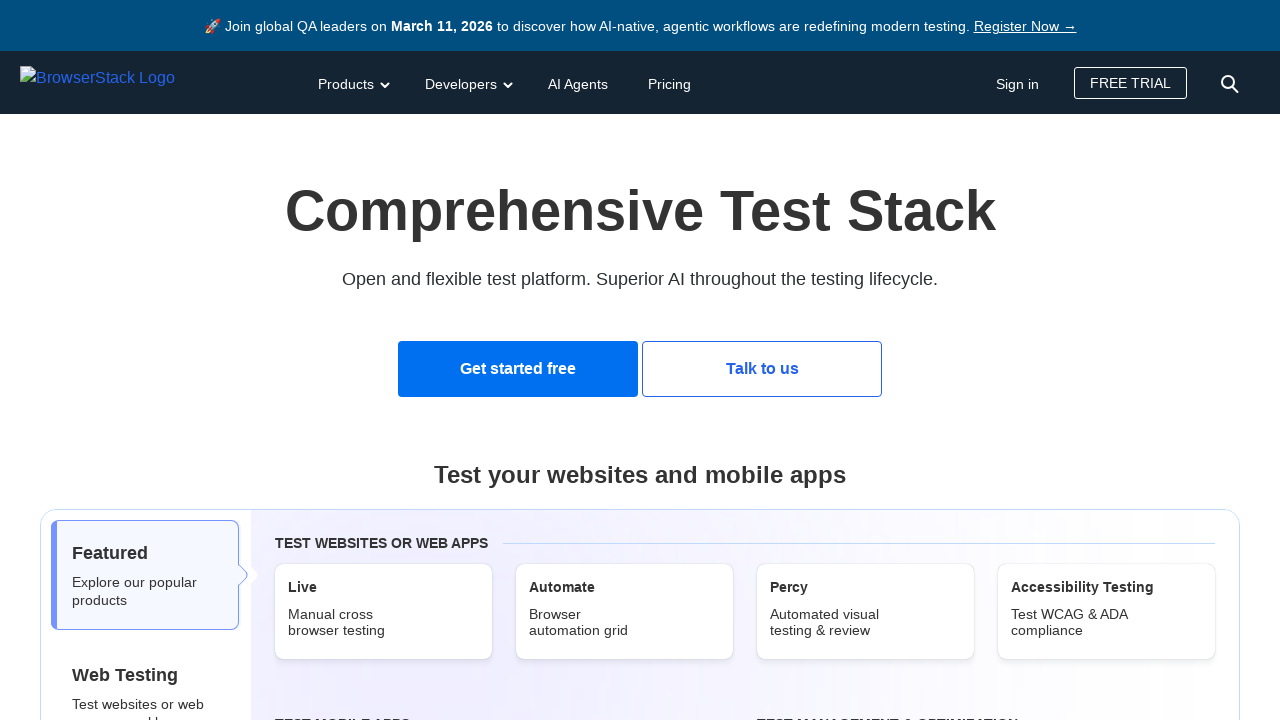